Tests drag and drop functionality by dragging an element and dropping it onto a target location within an iframe

Starting URL: https://jqueryui.com/droppable/

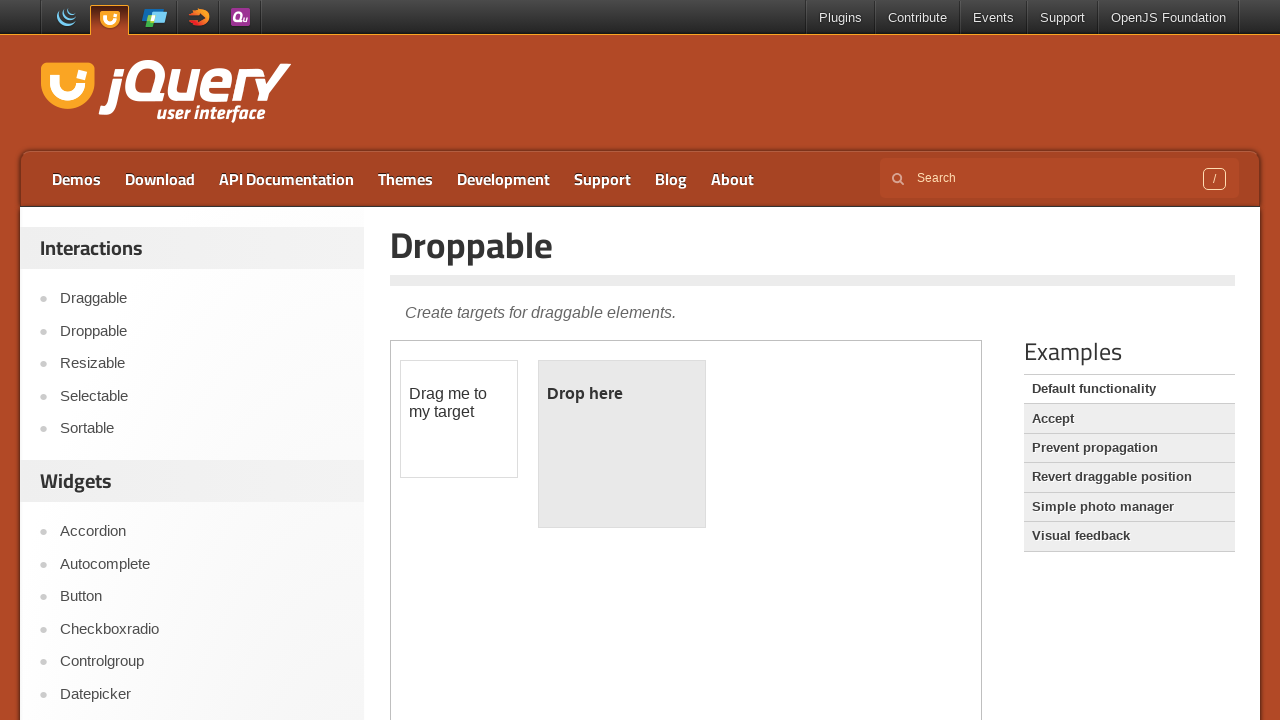

Located the first iframe containing the drag and drop demo
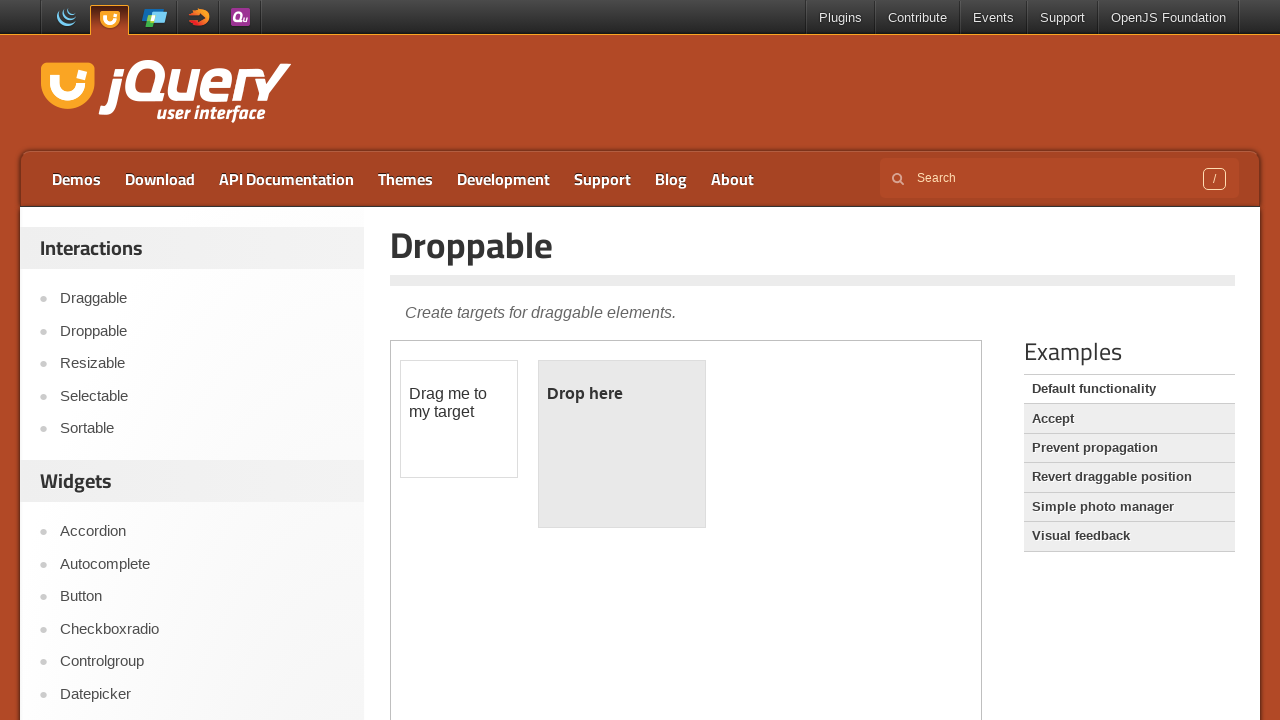

Located the draggable element with id 'draggable'
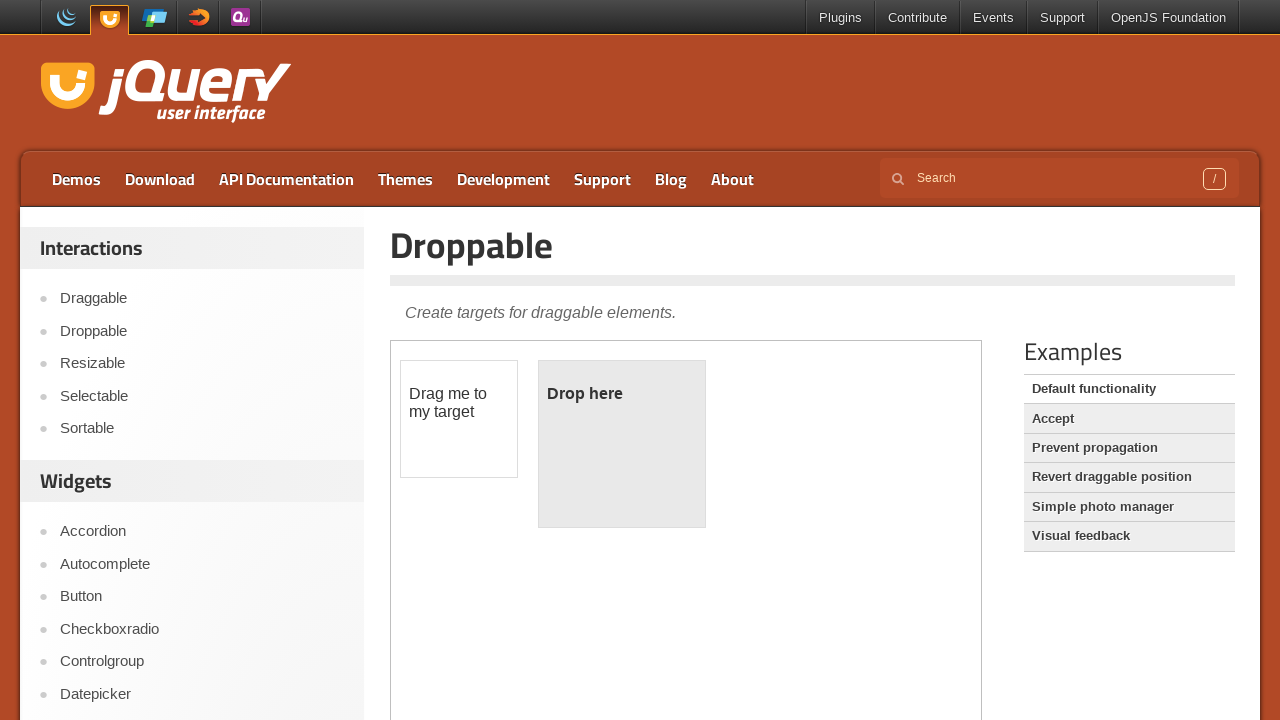

Located the droppable target element with id 'droppable'
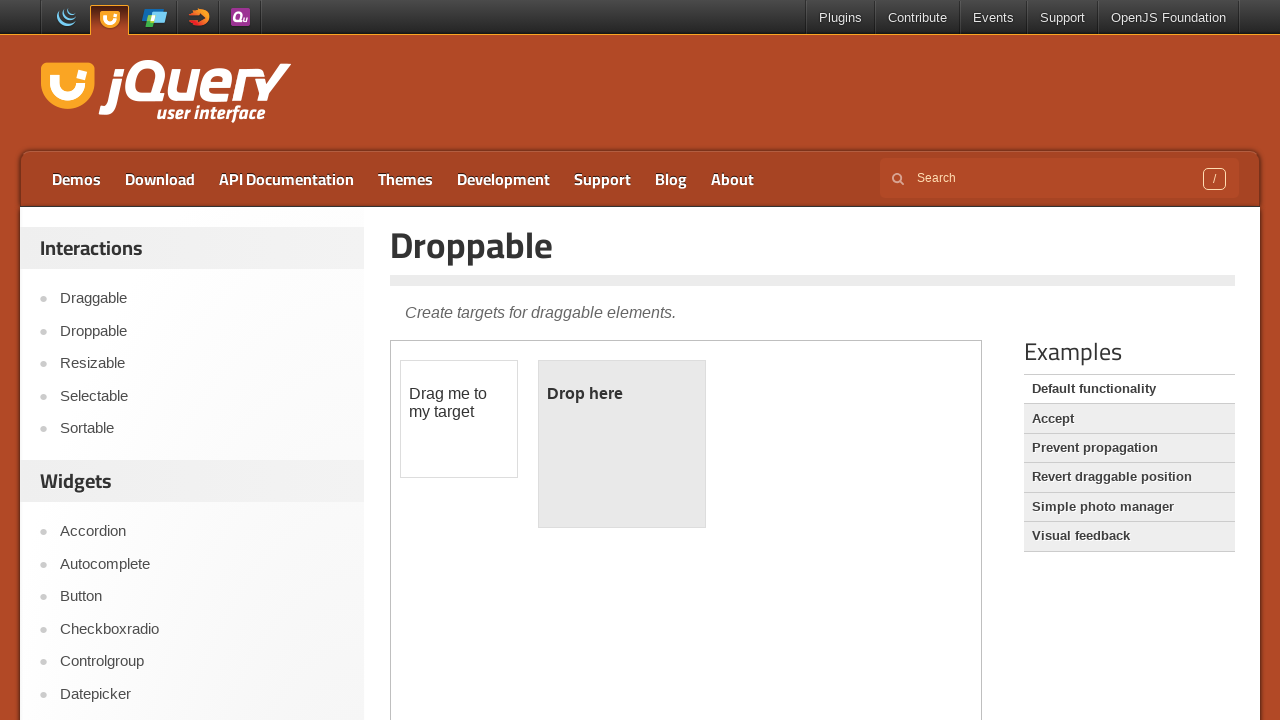

Dragged the draggable element and dropped it onto the droppable target at (622, 444)
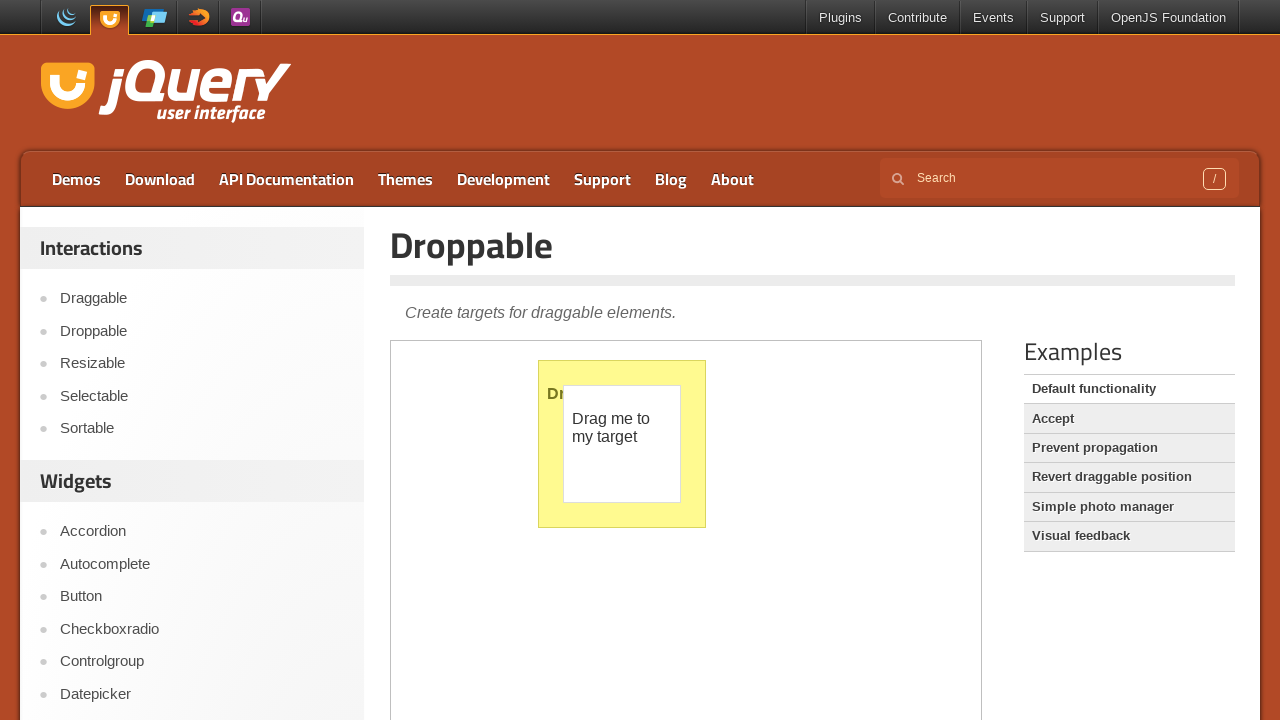

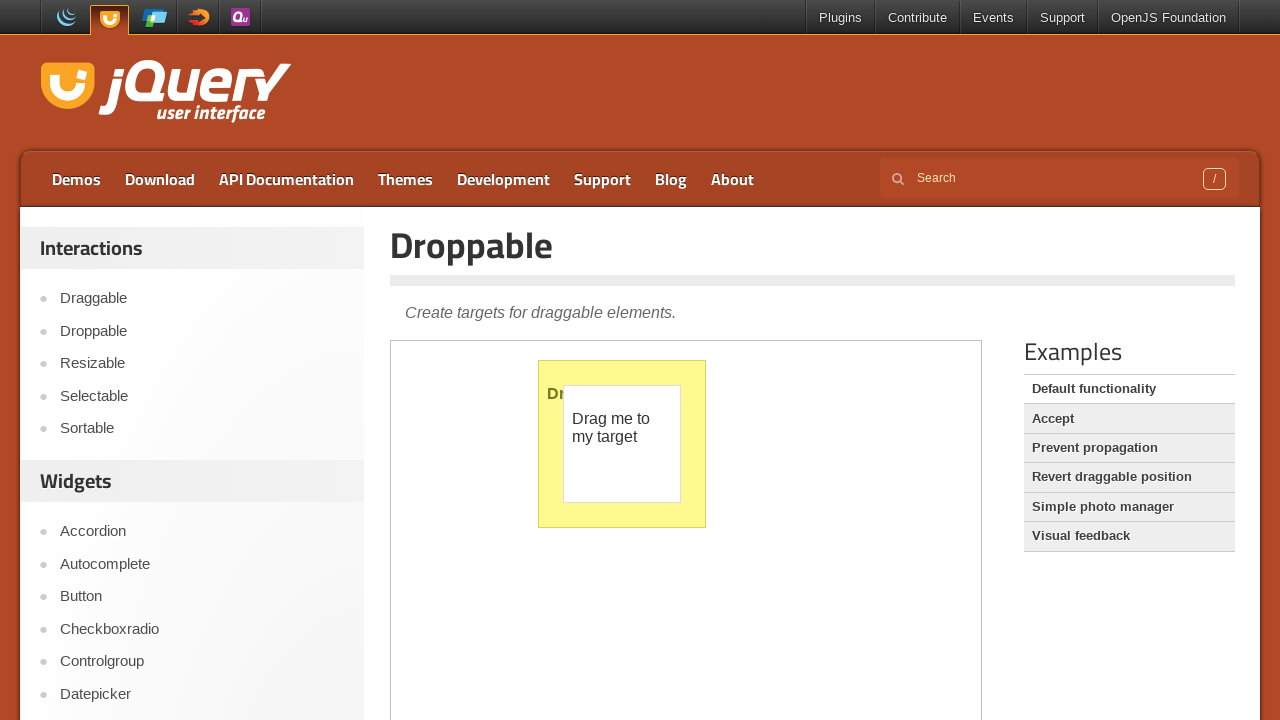